Tests browser back navigation functionality by navigating back to the previous page in history

Starting URL: https://phptravels.com/demo/

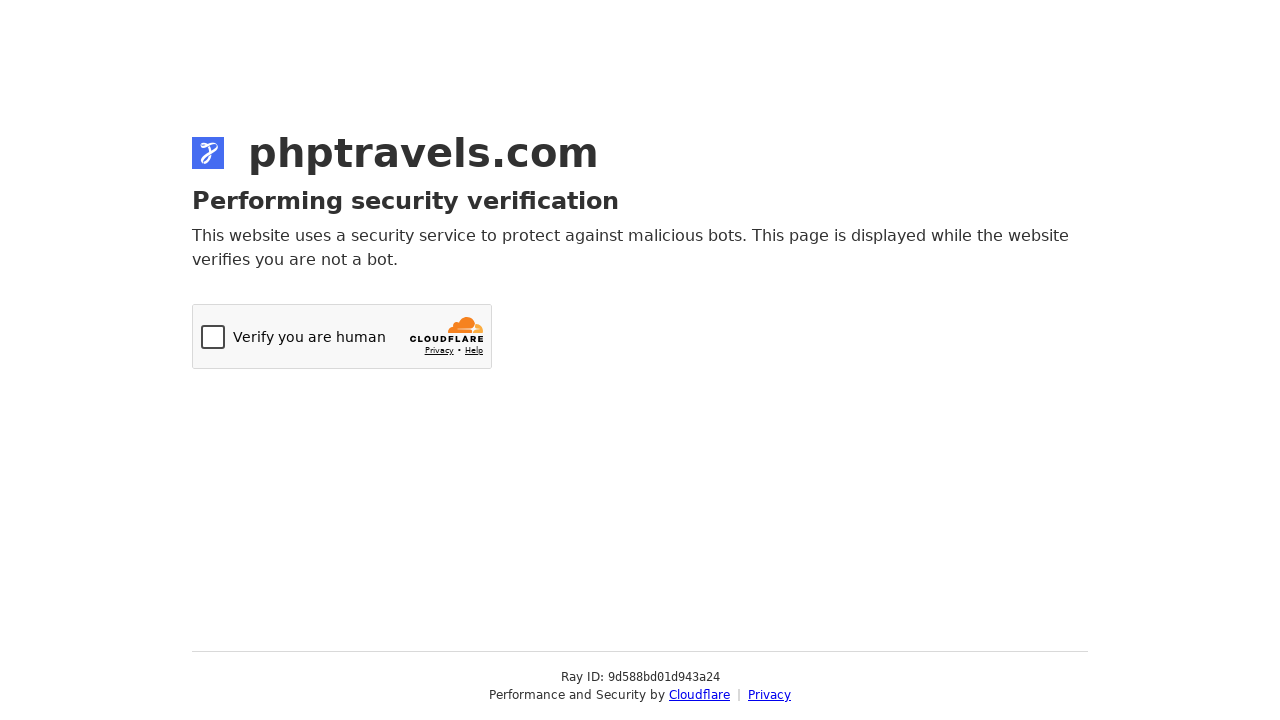

Navigated back to previous page in browser history
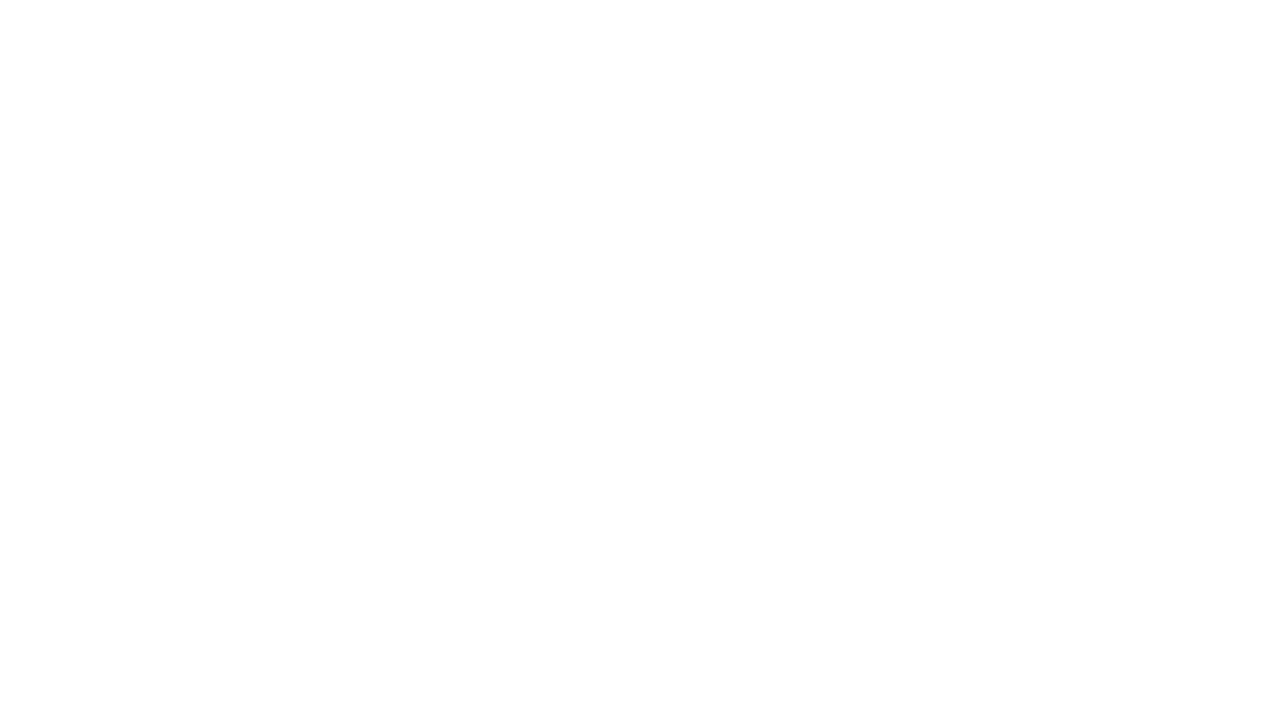

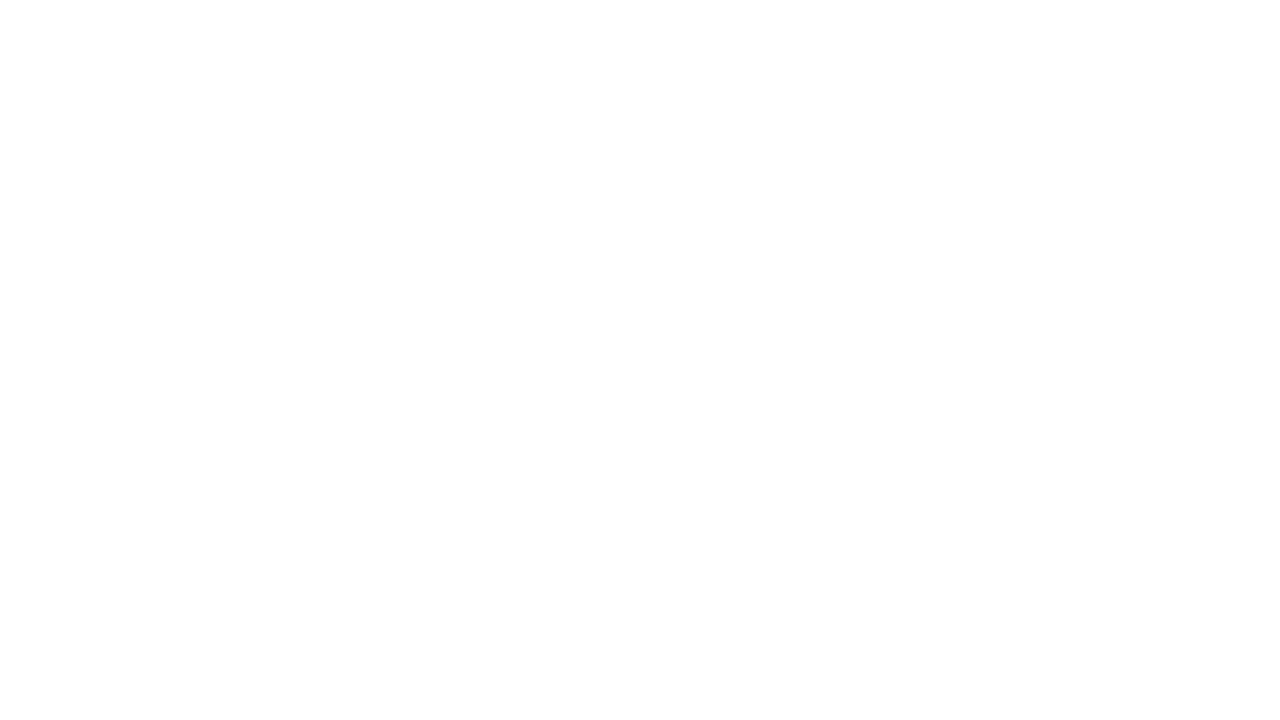